Tests basic form submission by entering email and password, then verifying the success alert message

Starting URL: http://automationbykrishna.com/

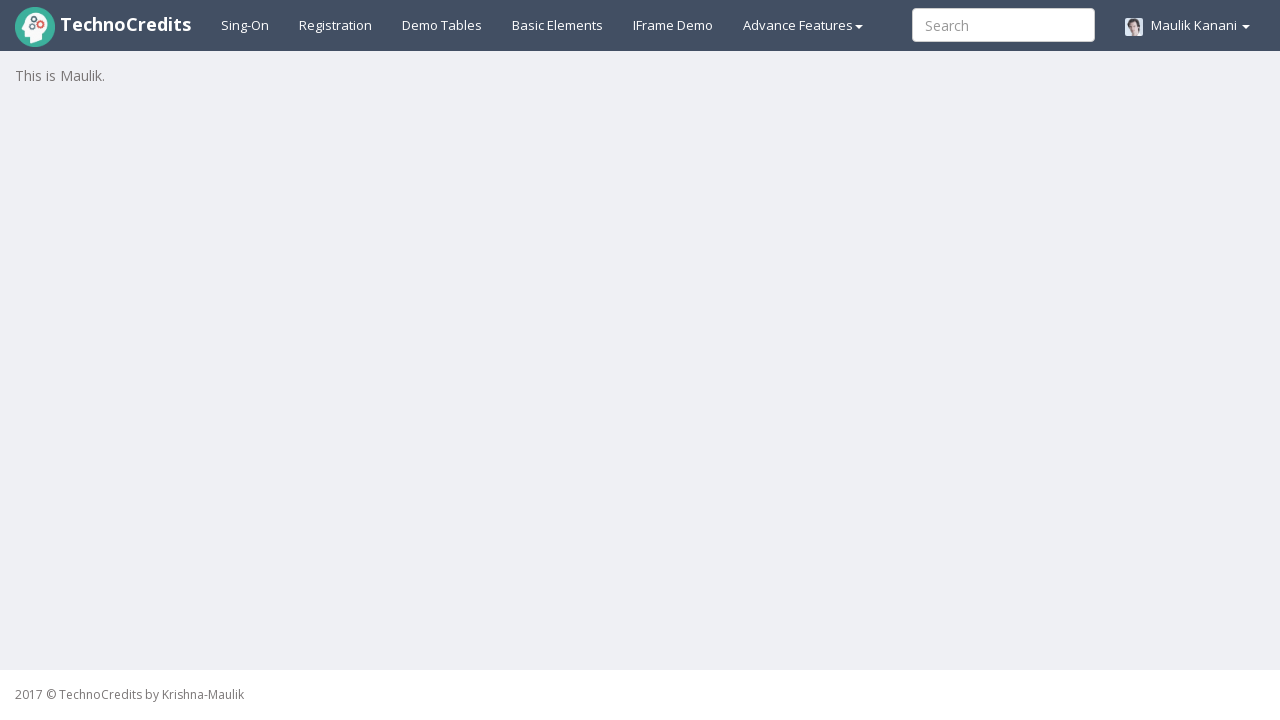

Clicked on Basic Elements link to navigate to form section at (558, 25) on xpath=//a[@id='basicelements']
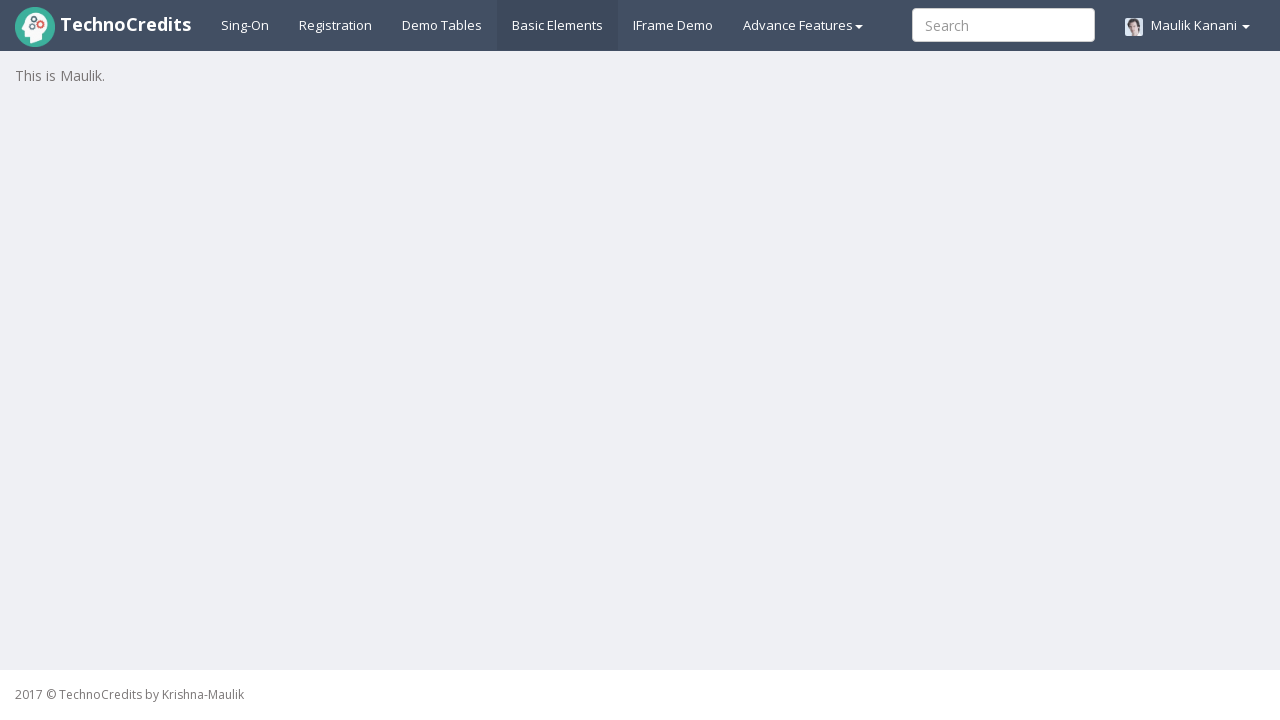

Email input field loaded and ready
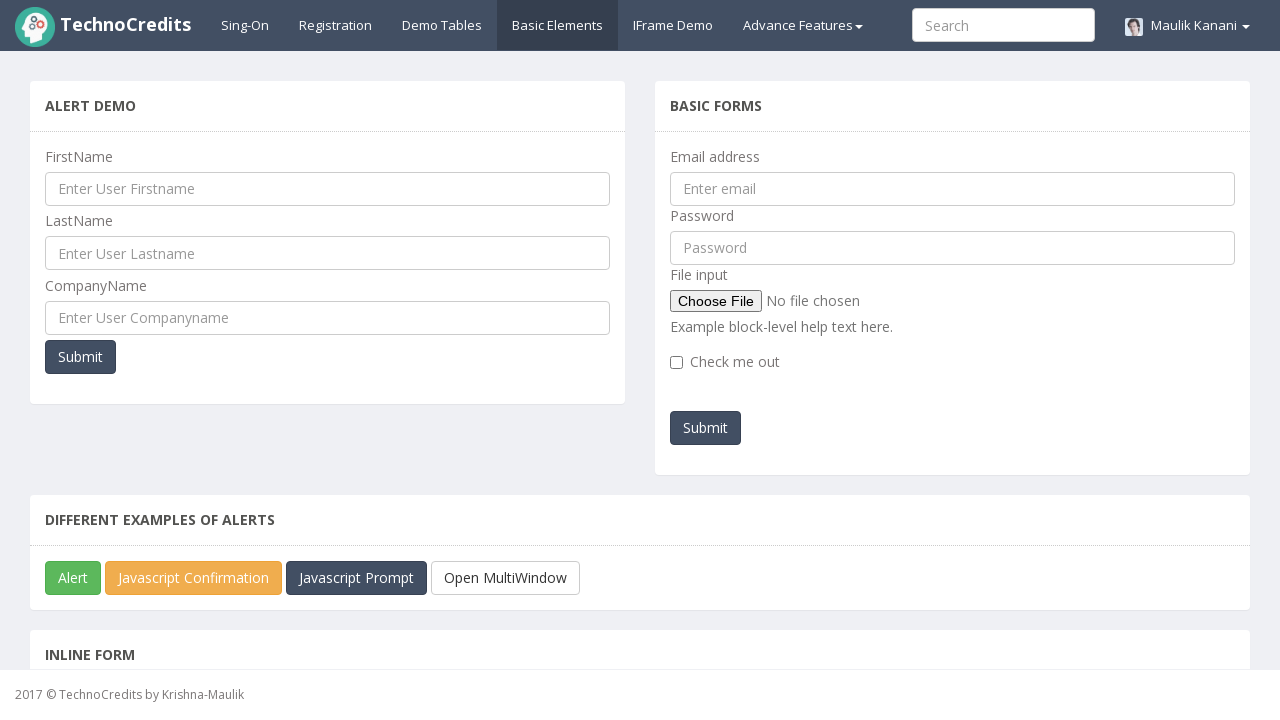

Filled email field with 'kratiC@gmail.com' on //input[@id='exampleInputEmail1']
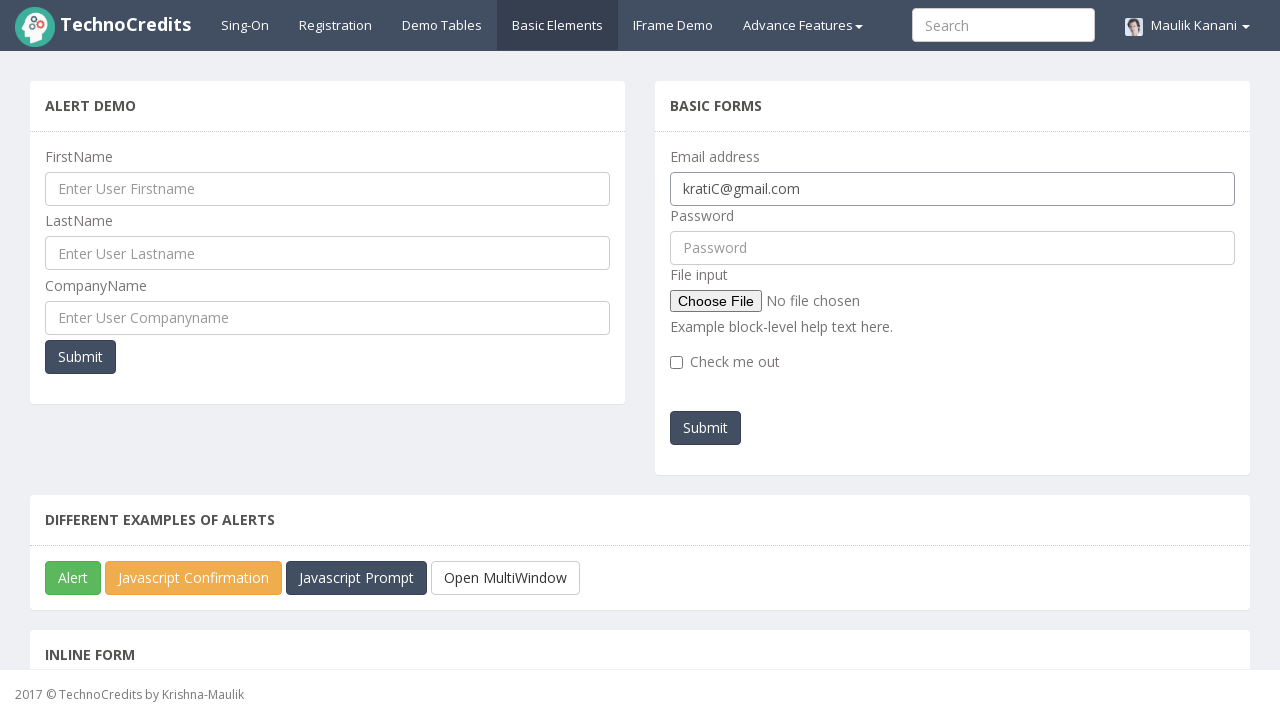

Filled password field with 'Deloitte' on //input[@id='pwd']
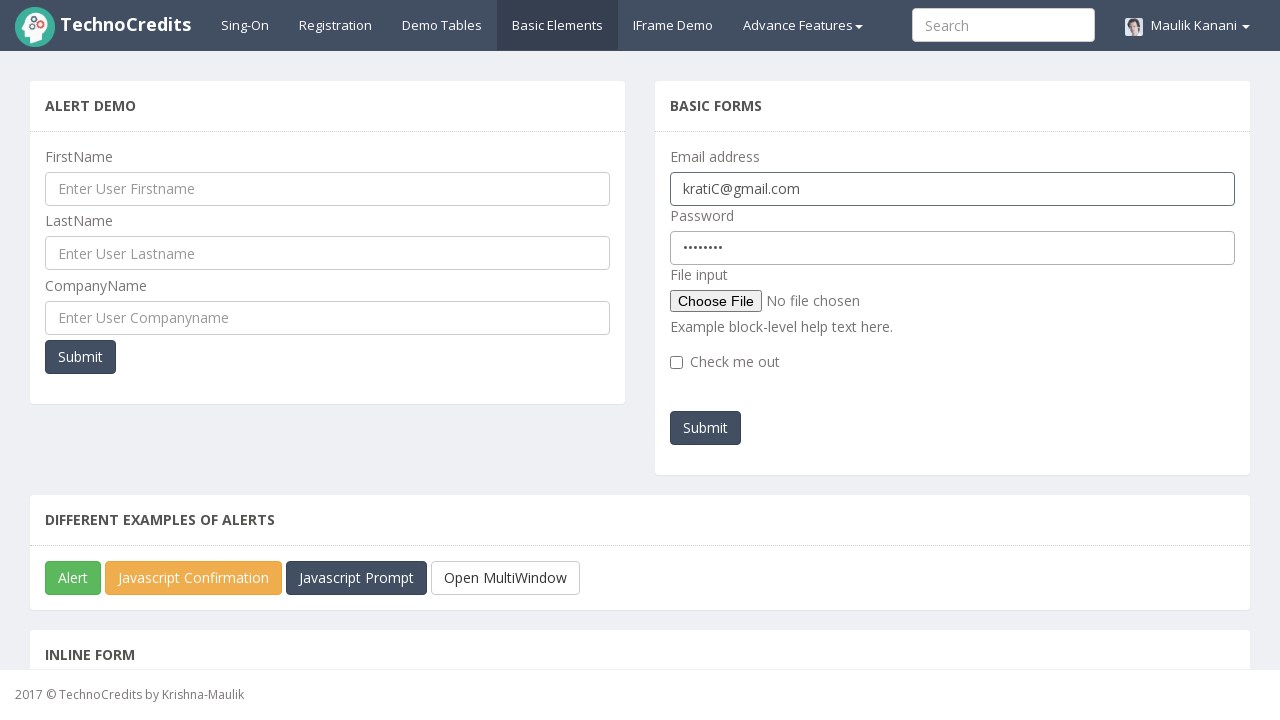

Clicked submit button to submit the form at (706, 428) on xpath=//button[@id='submitb2'][@onclick='myFunction()']
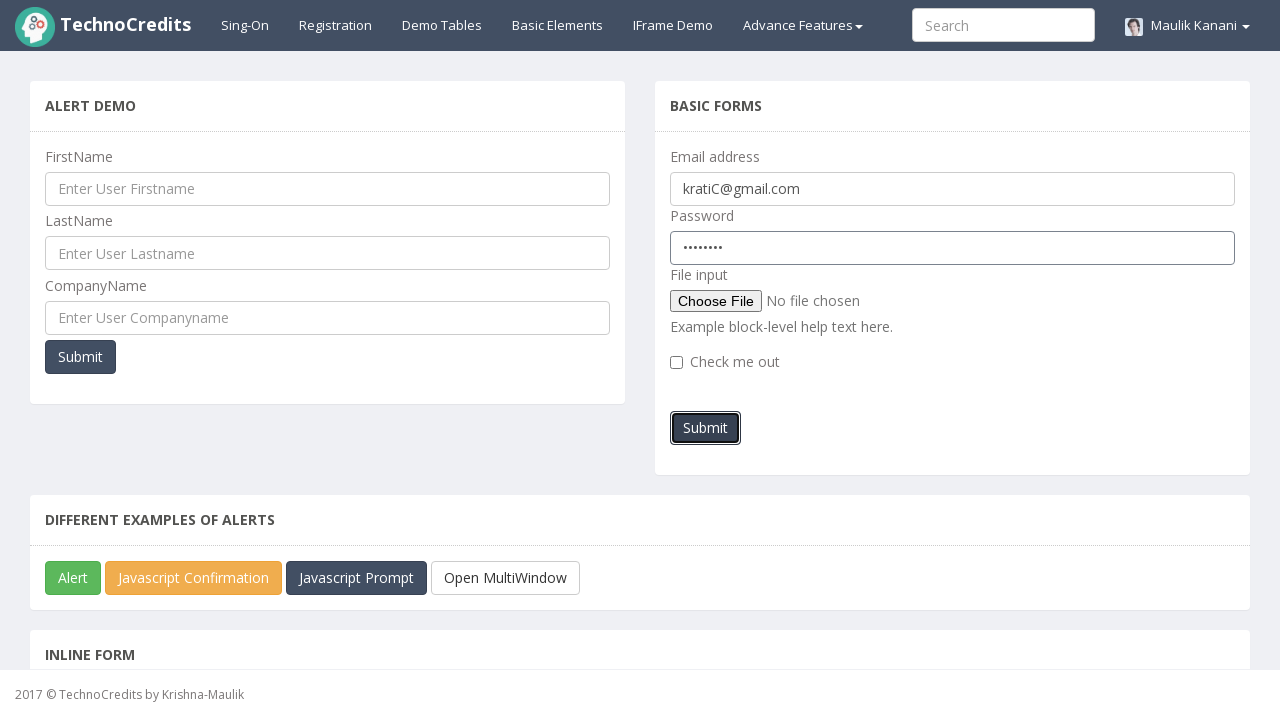

Accepted success alert dialog after form submission
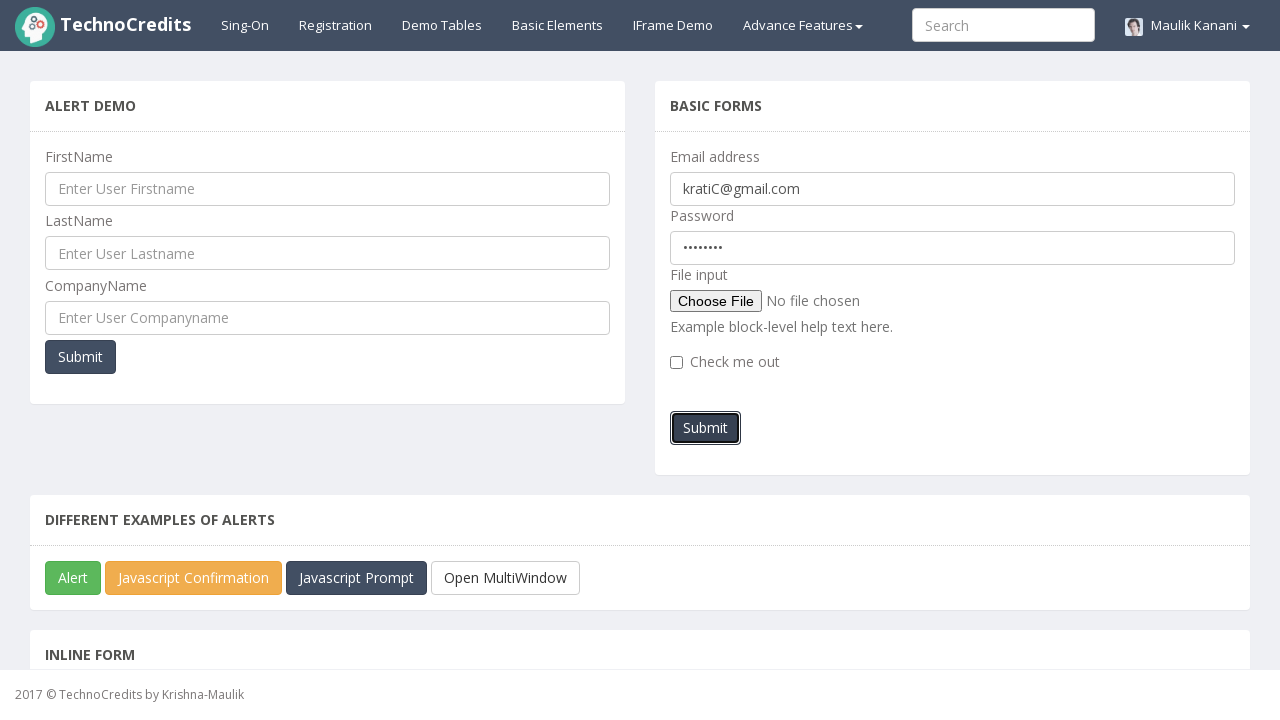

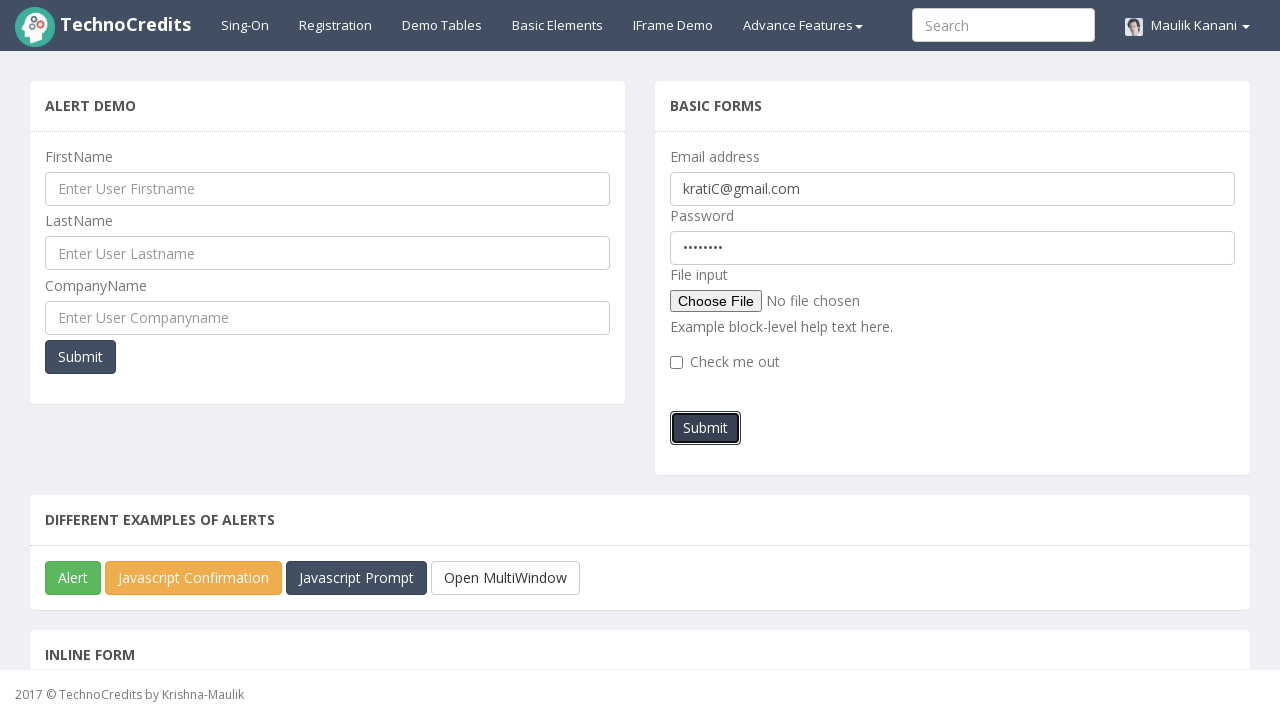